Tests the calculator demo app by adding two numbers (40 and 2) and verifying the result equals 42

Starting URL: http://juliemr.github.io/protractor-demo/

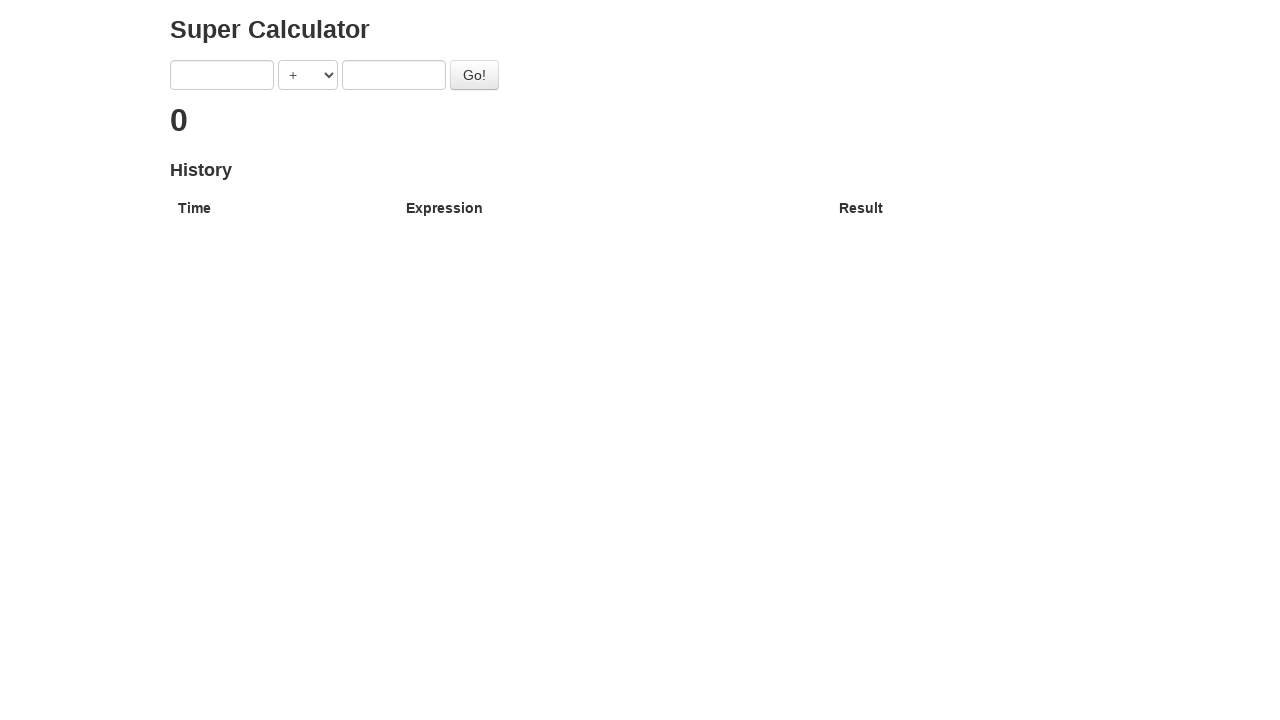

Entered first number '40' in the first input field on input[ng-model='first']
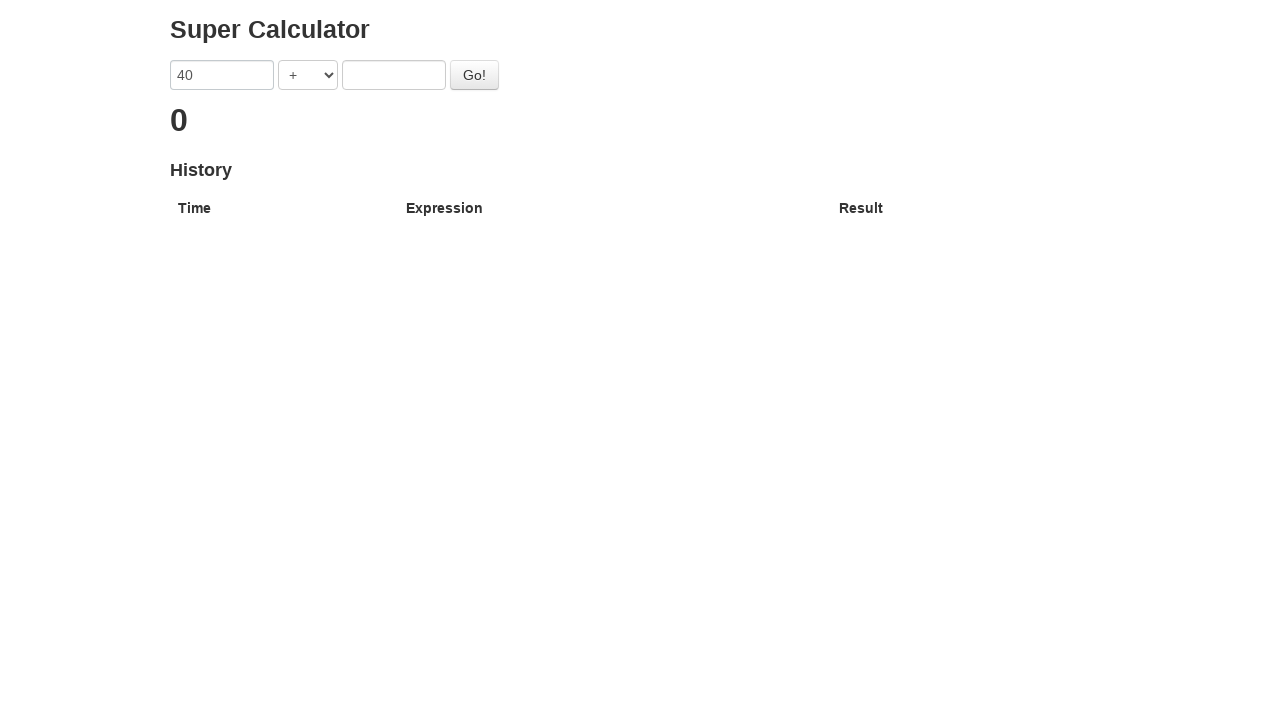

Entered second number '2' in the second input field on input[ng-model='second']
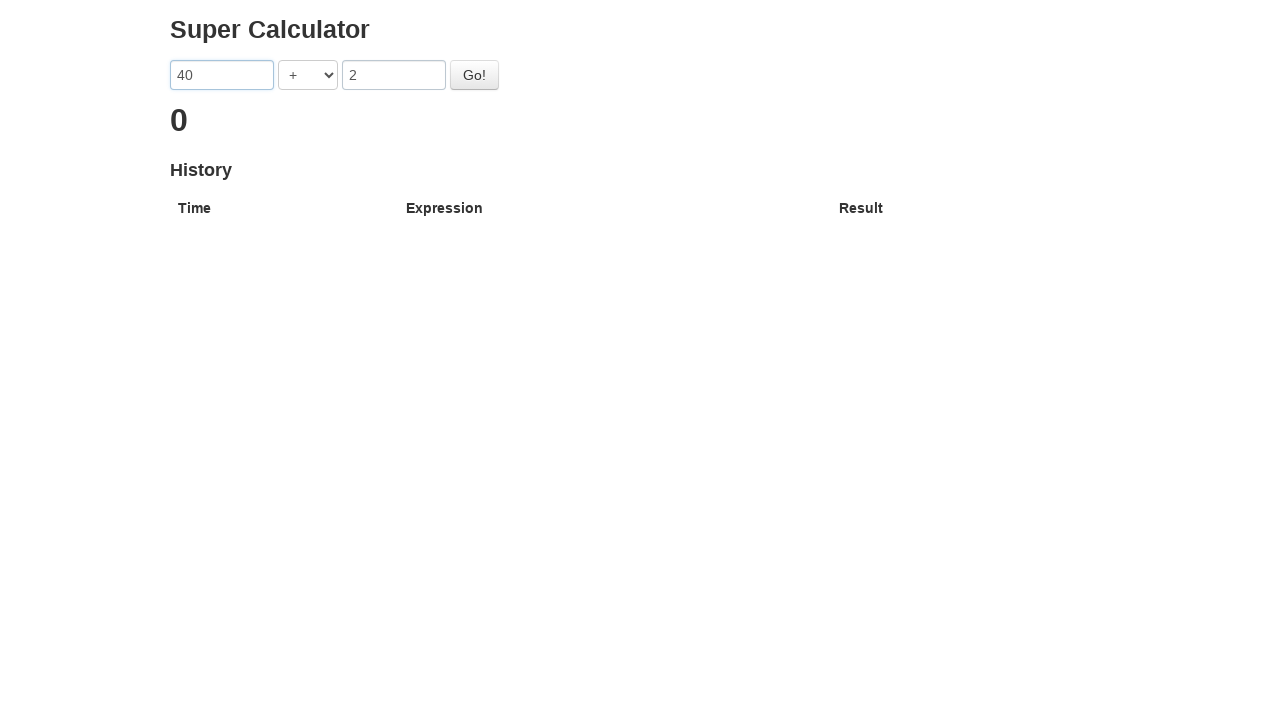

Clicked the Go button to calculate the sum at (474, 75) on #gobutton
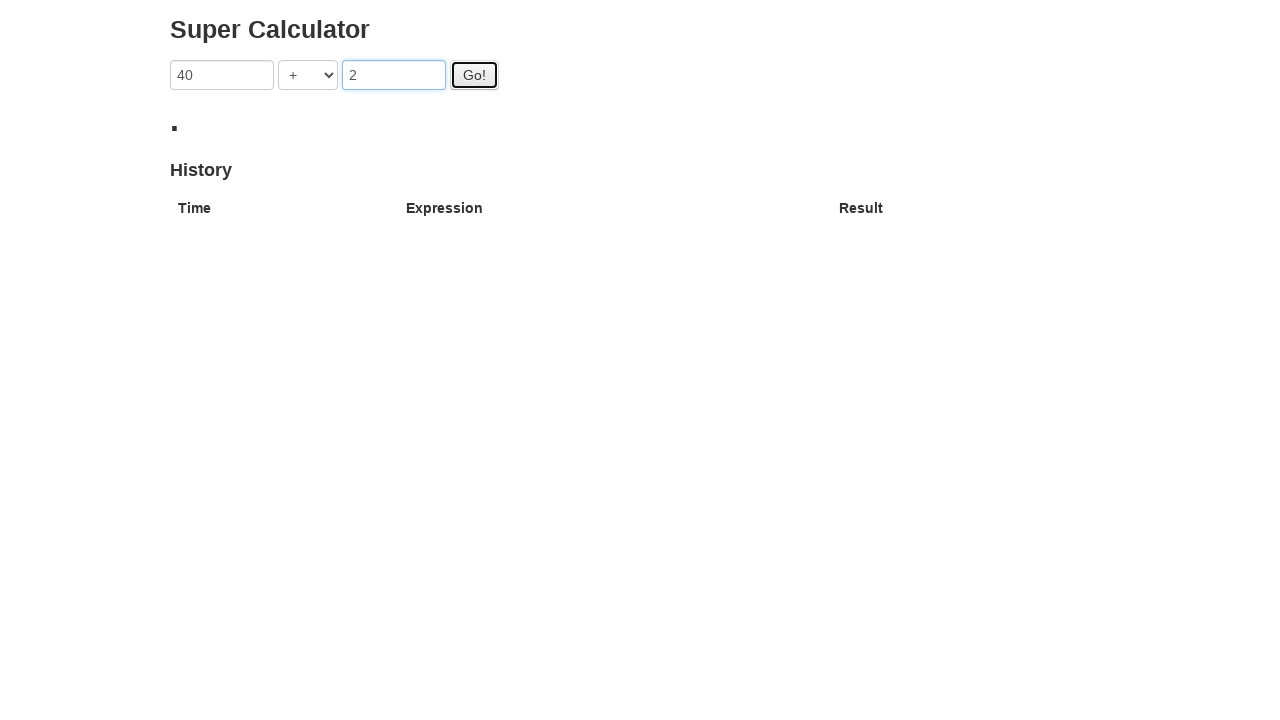

Verified that the result '42' is displayed (40 + 2 = 42)
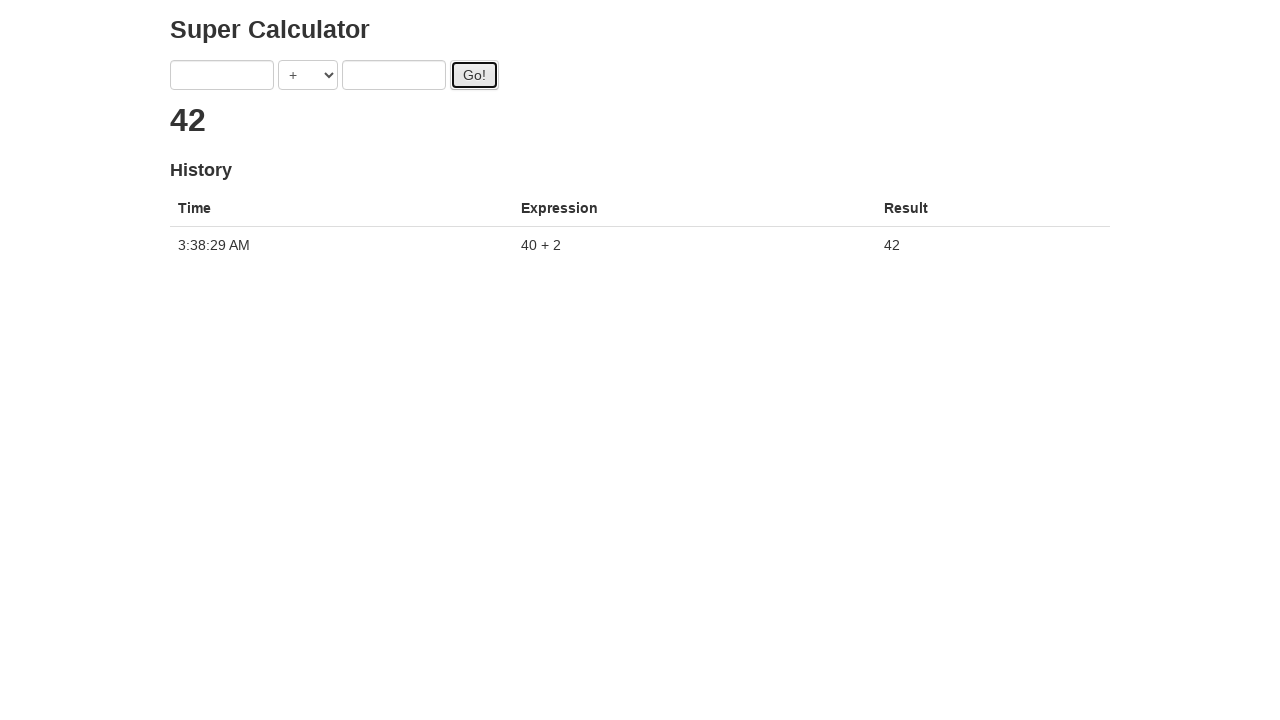

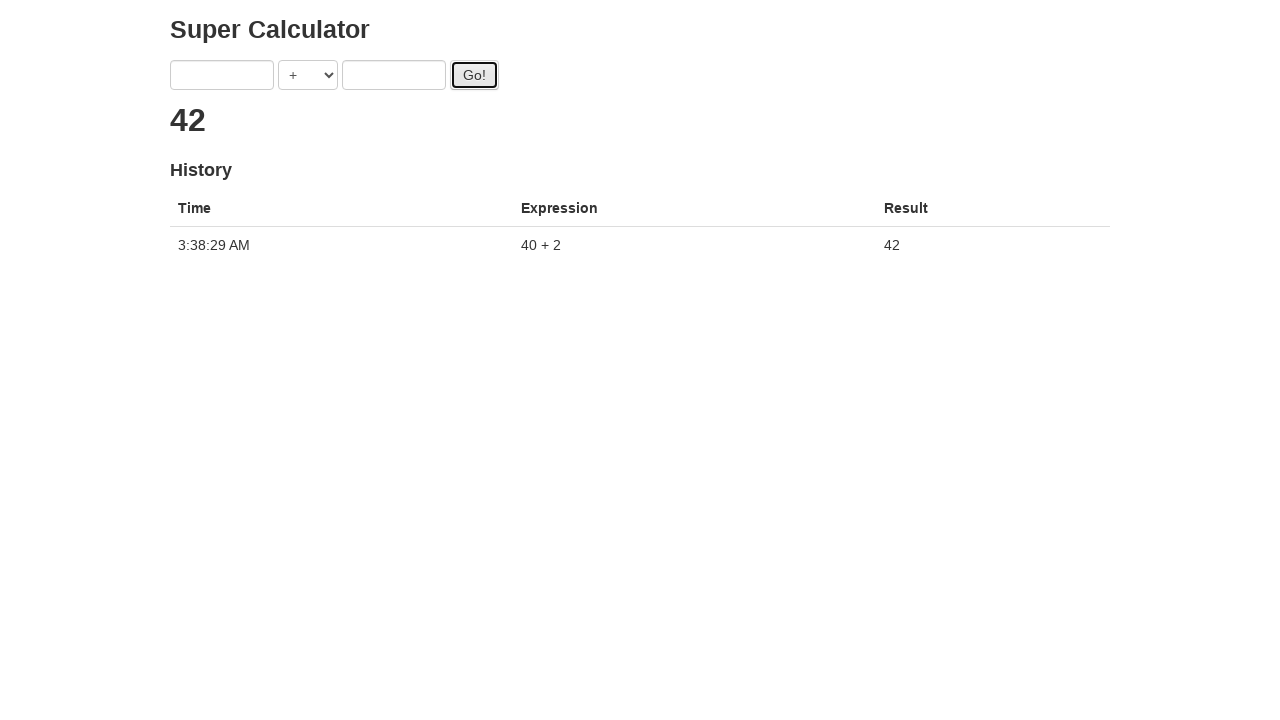